Tests reservation form by entering a guest name and clicking next button to verify error handling

Starting URL: http://example.selenium.jp/reserveApp

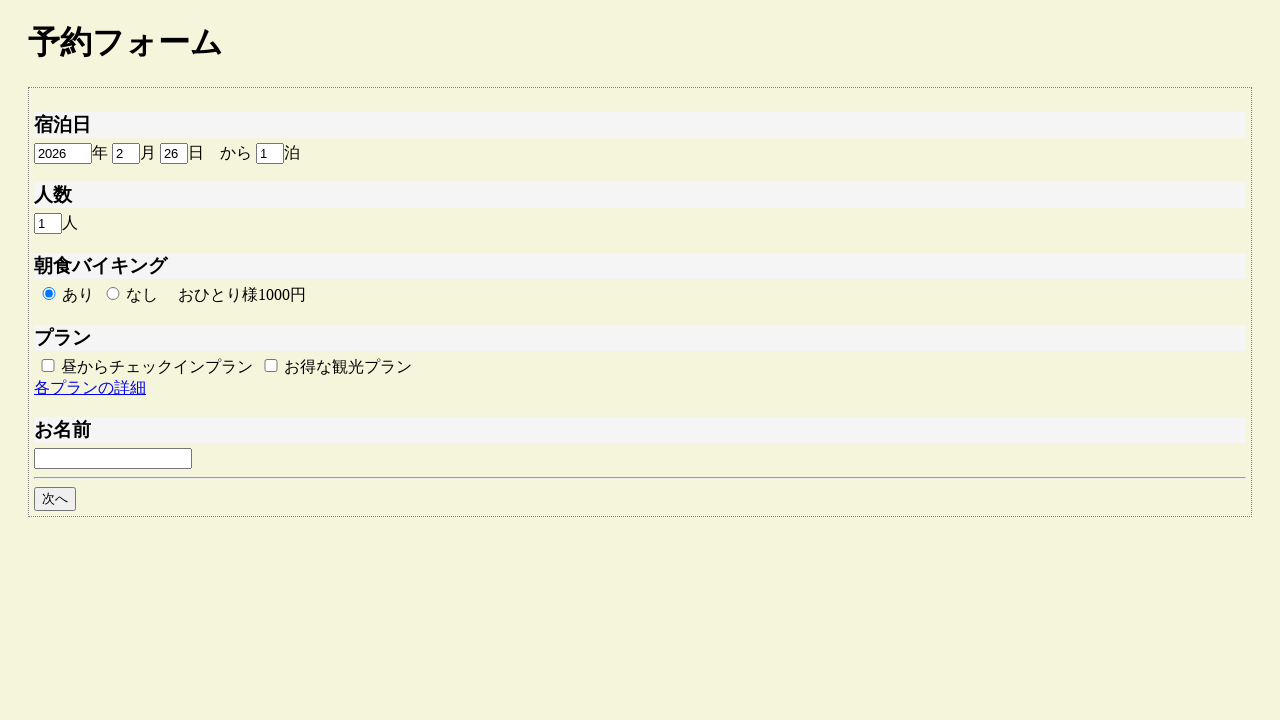

Filled guest name field with 'サンプルユーザ' on #guestname
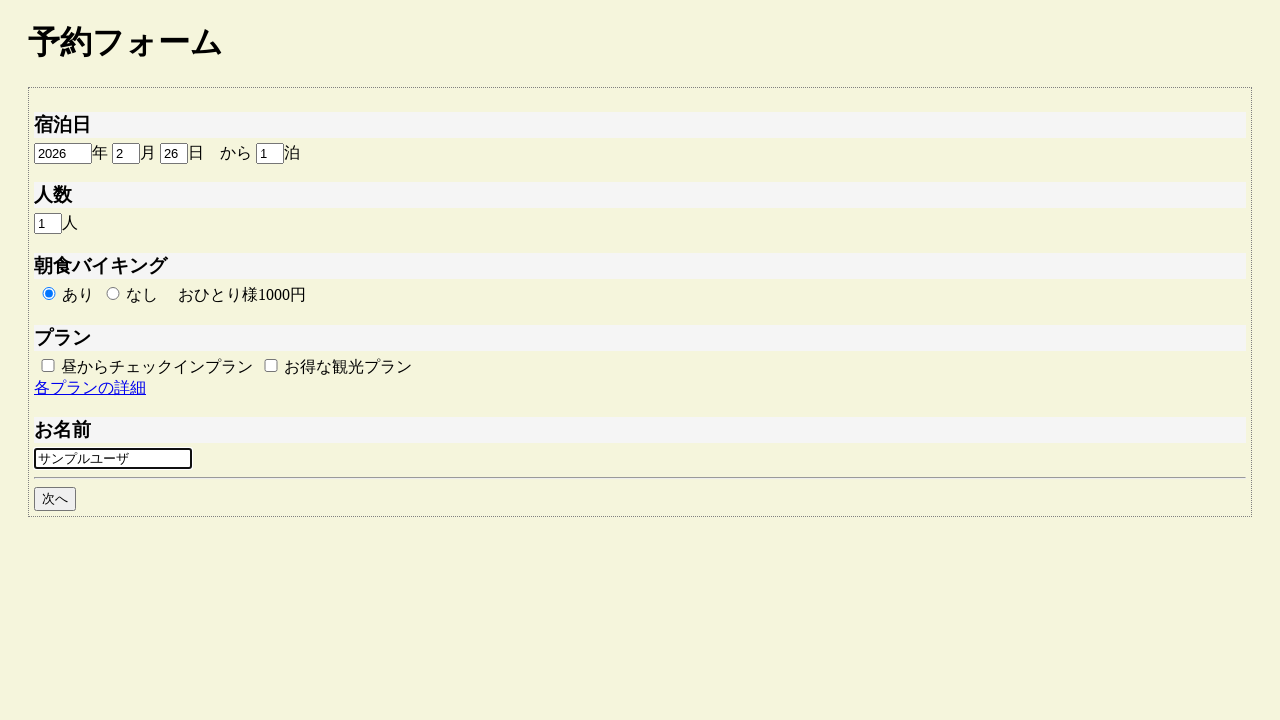

Clicked next button to proceed with reservation at (55, 499) on #goto_next
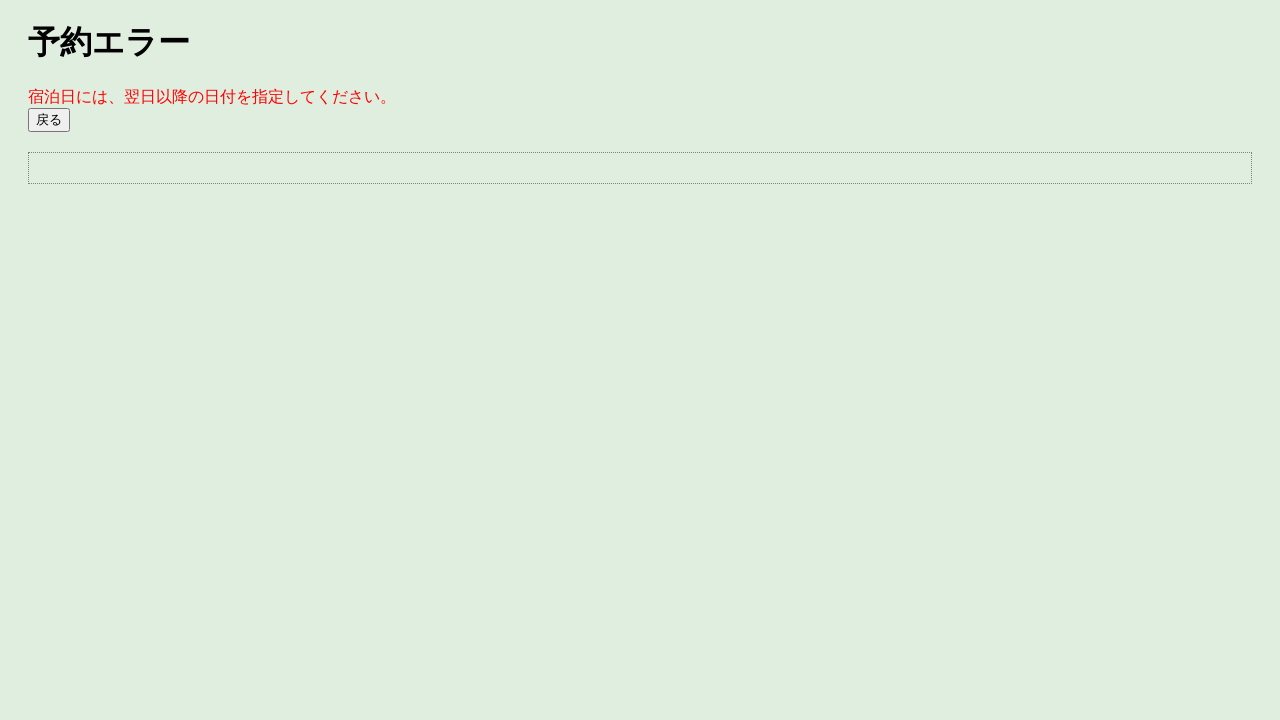

Waited for page to load (networkidle)
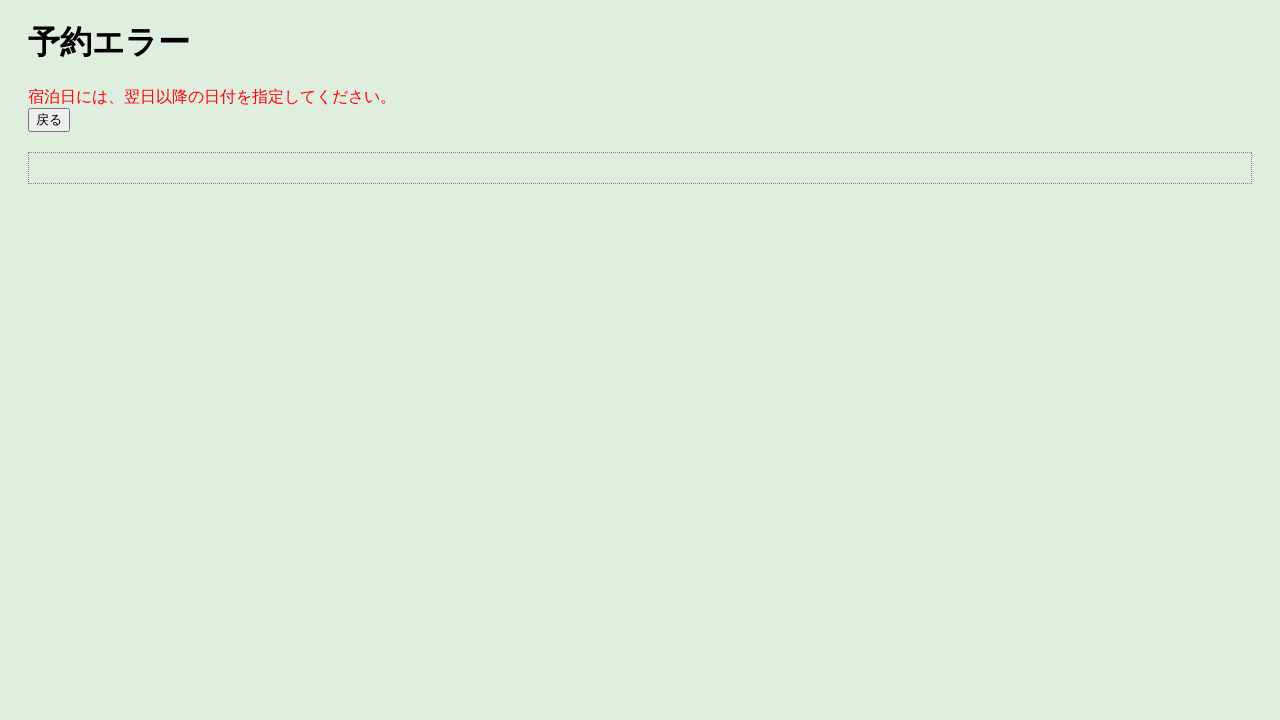

Verified error page title contains '予約エラー'
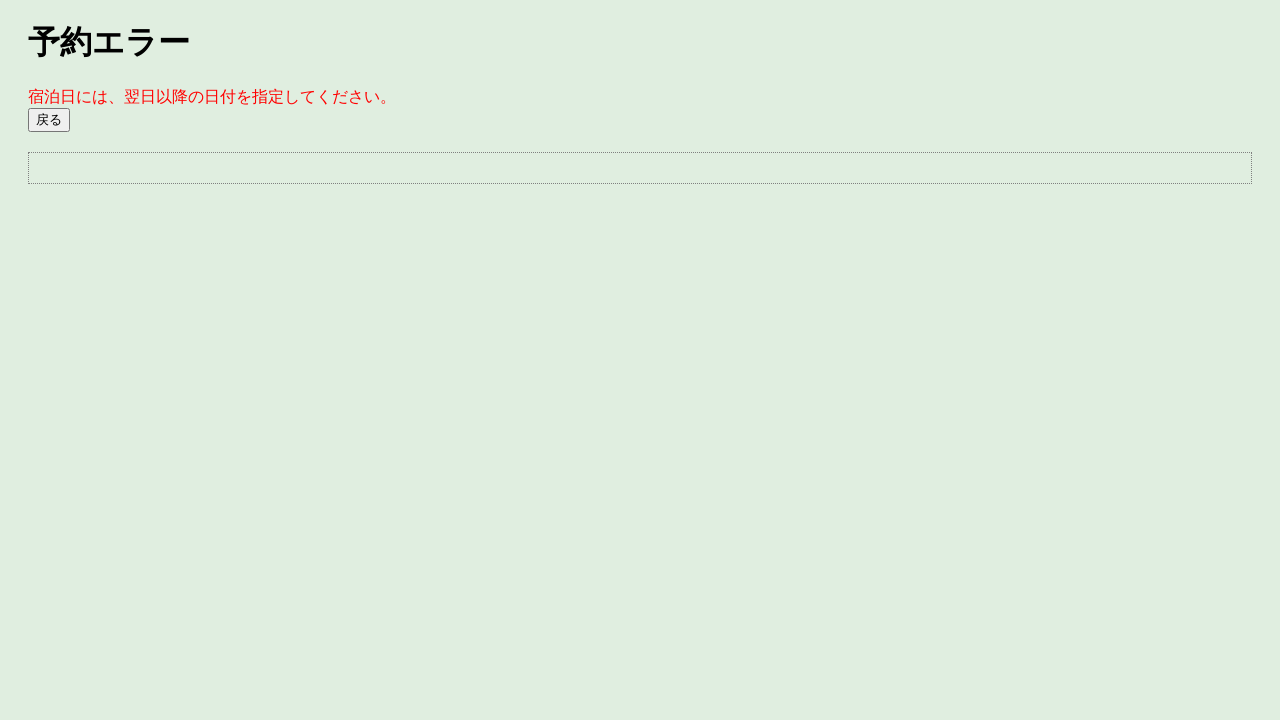

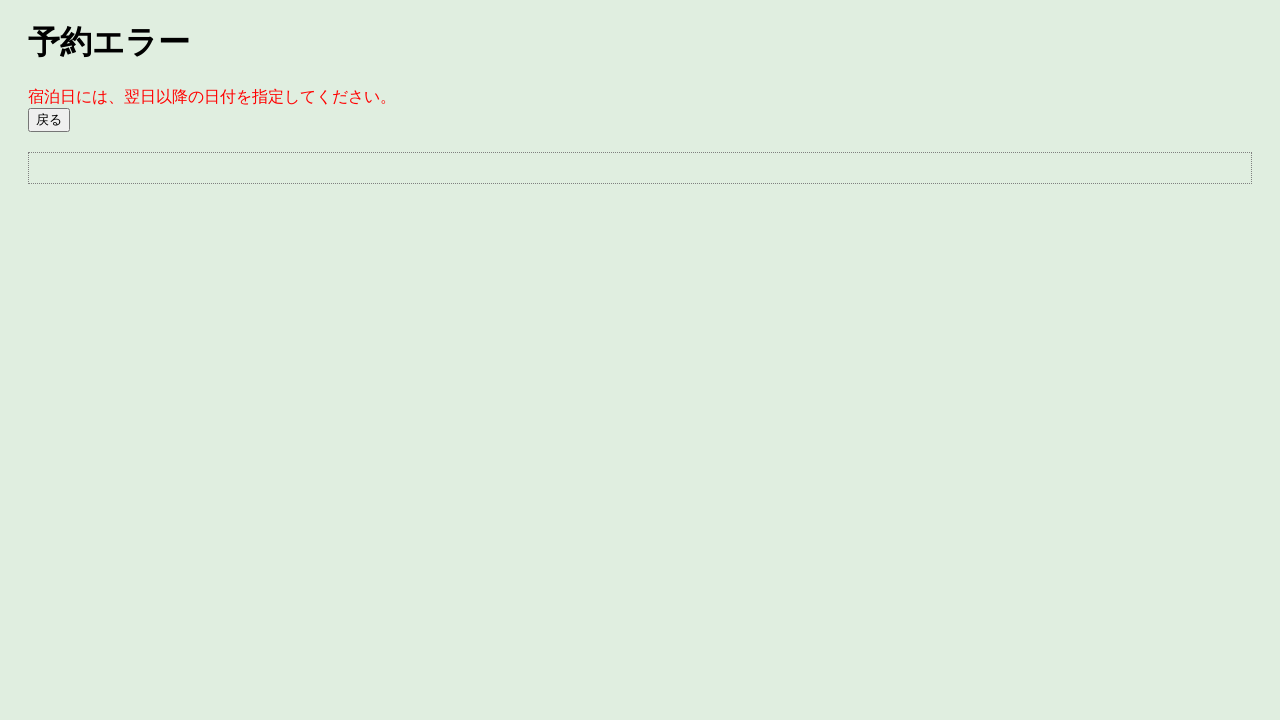